Tests the home button navigation by opening the sidebar menu and clicking the home link

Starting URL: https://katalon-demo-cura.herokuapp.com/

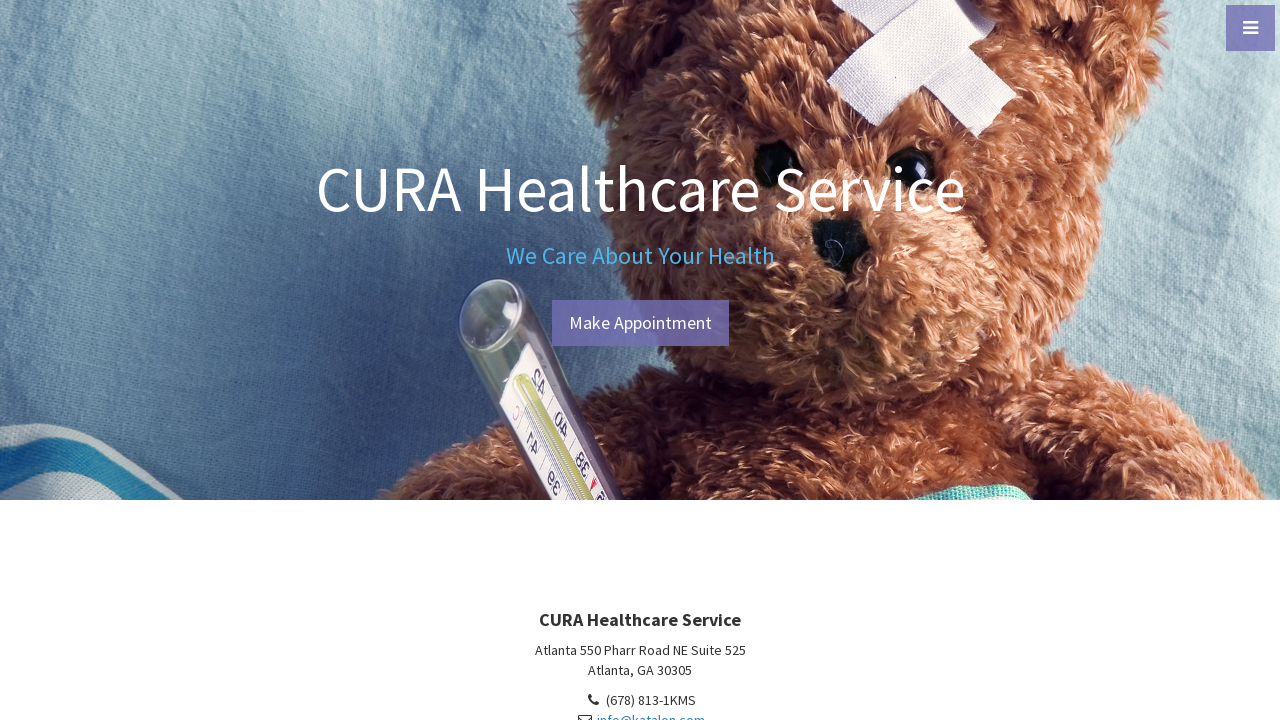

Clicked menu toggle to open sidebar at (1250, 28) on #menu-toggle
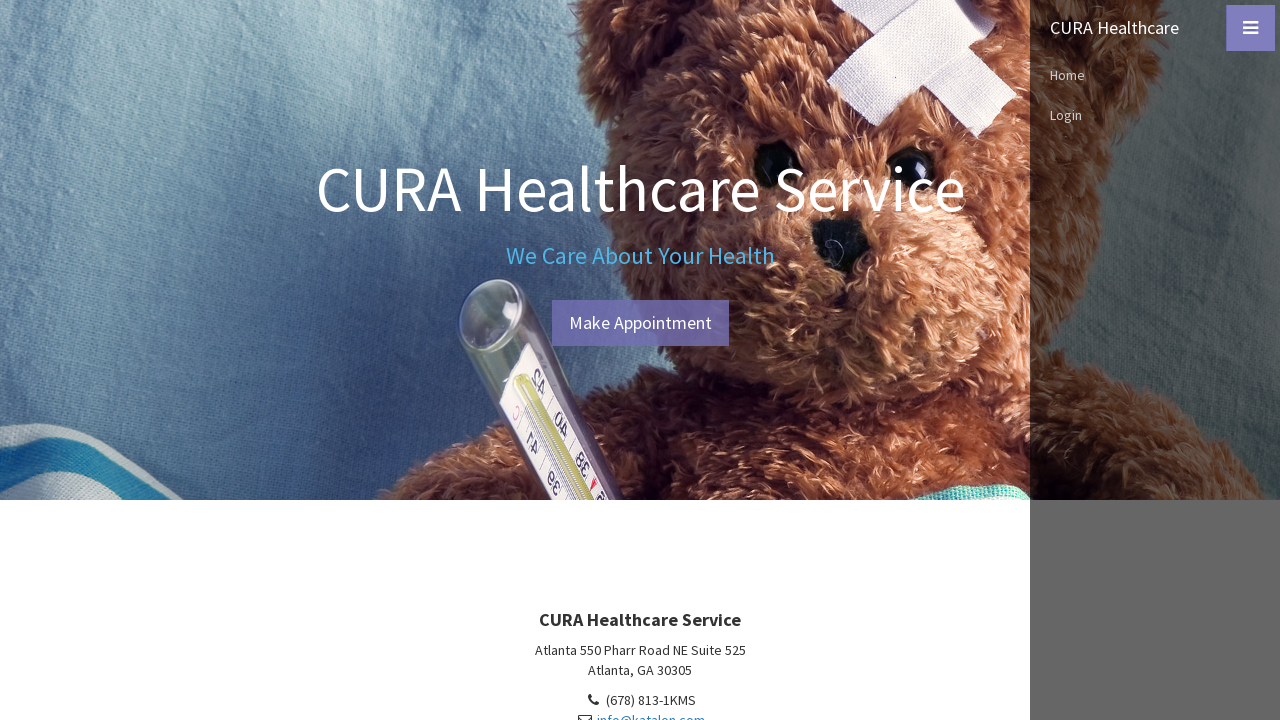

Clicked Home link in sidebar menu at (1155, 75) on #sidebar-wrapper > ul > li:nth-child(3) > a
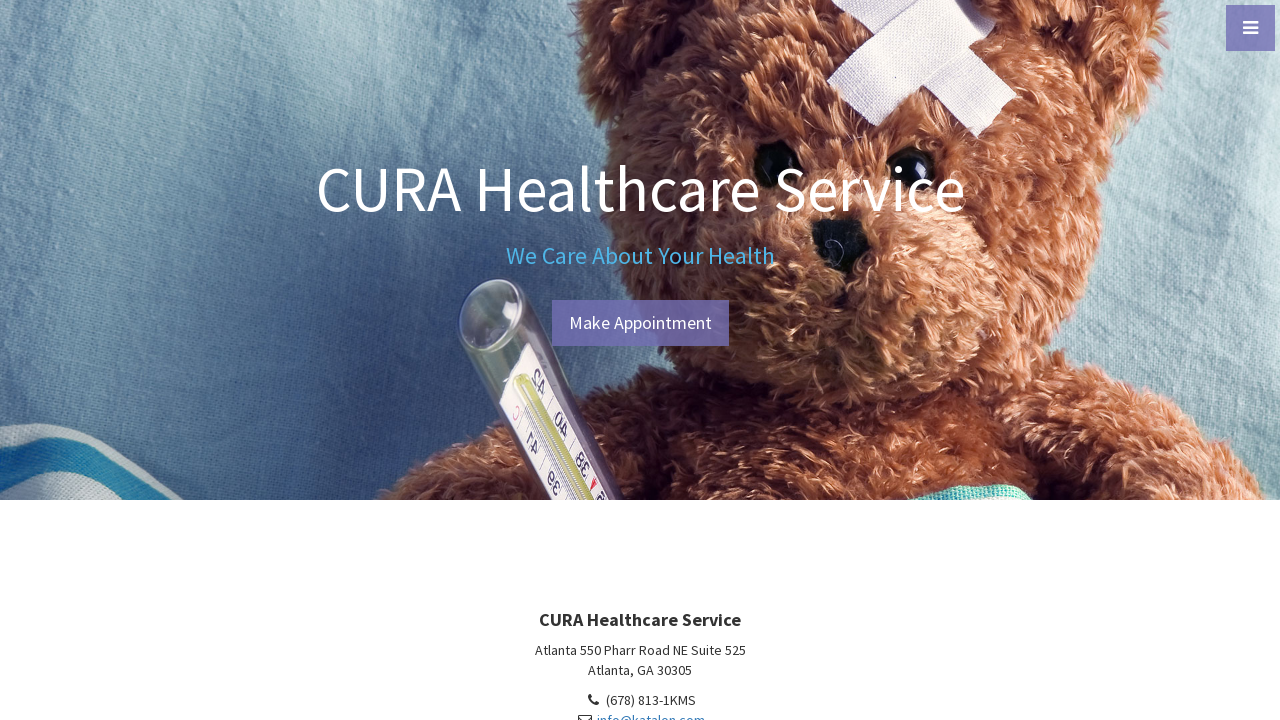

Verified navigation to home page URL
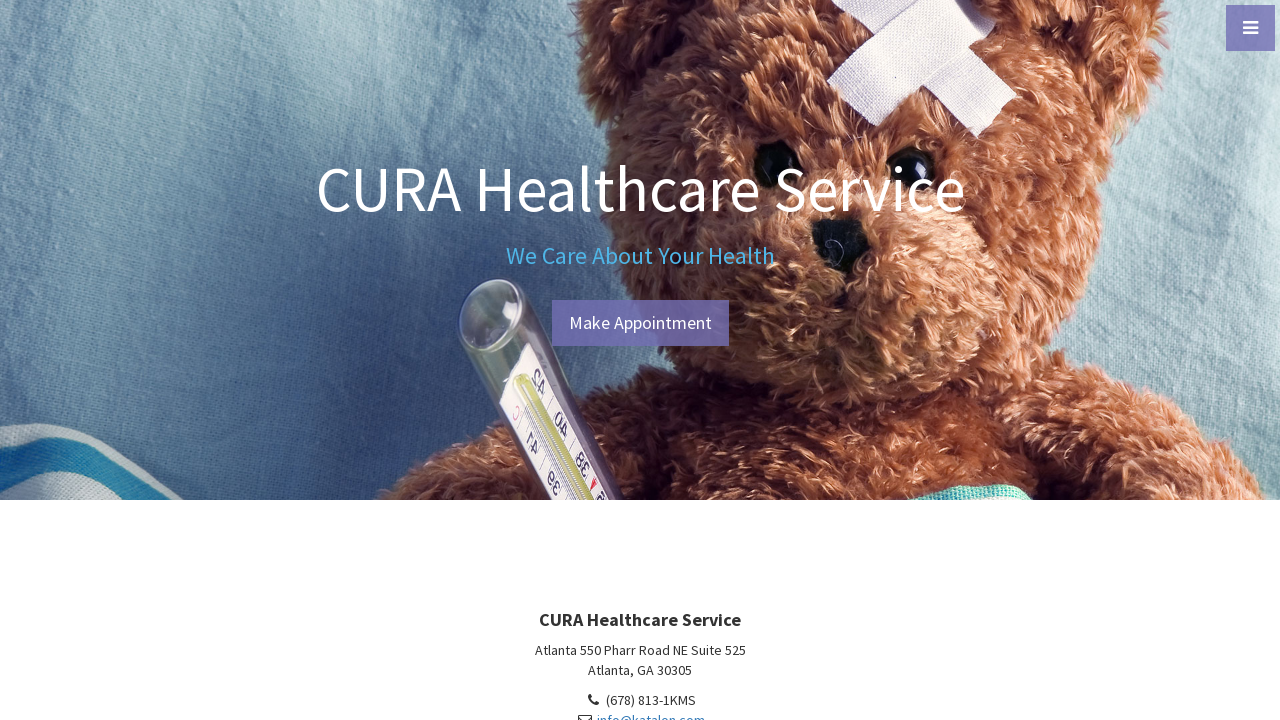

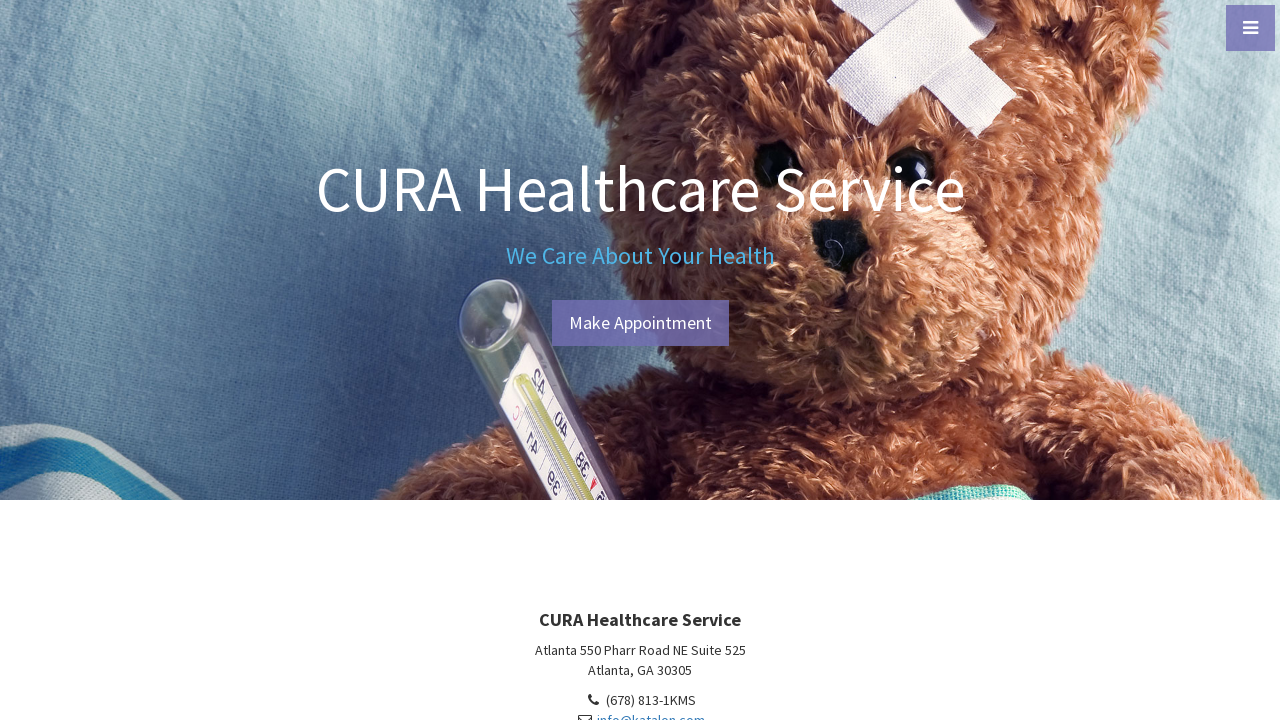